Tests dynamic properties page by waiting for elements to become clickable/visible and interacting with them - clicks a button that becomes enabled after a delay, waits for a color change attribute, and clicks a button that becomes visible after a delay.

Starting URL: https://demoqa.com/dynamic-properties

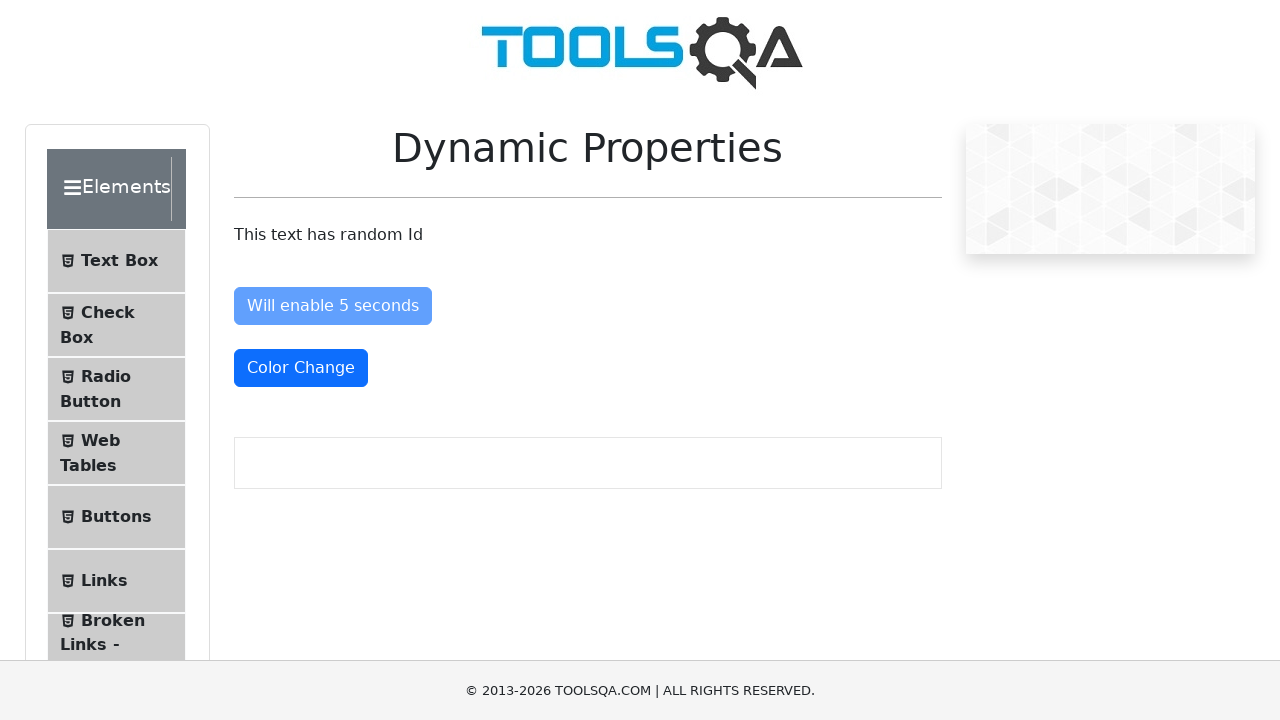

Waited for 'Enable After' button to become enabled
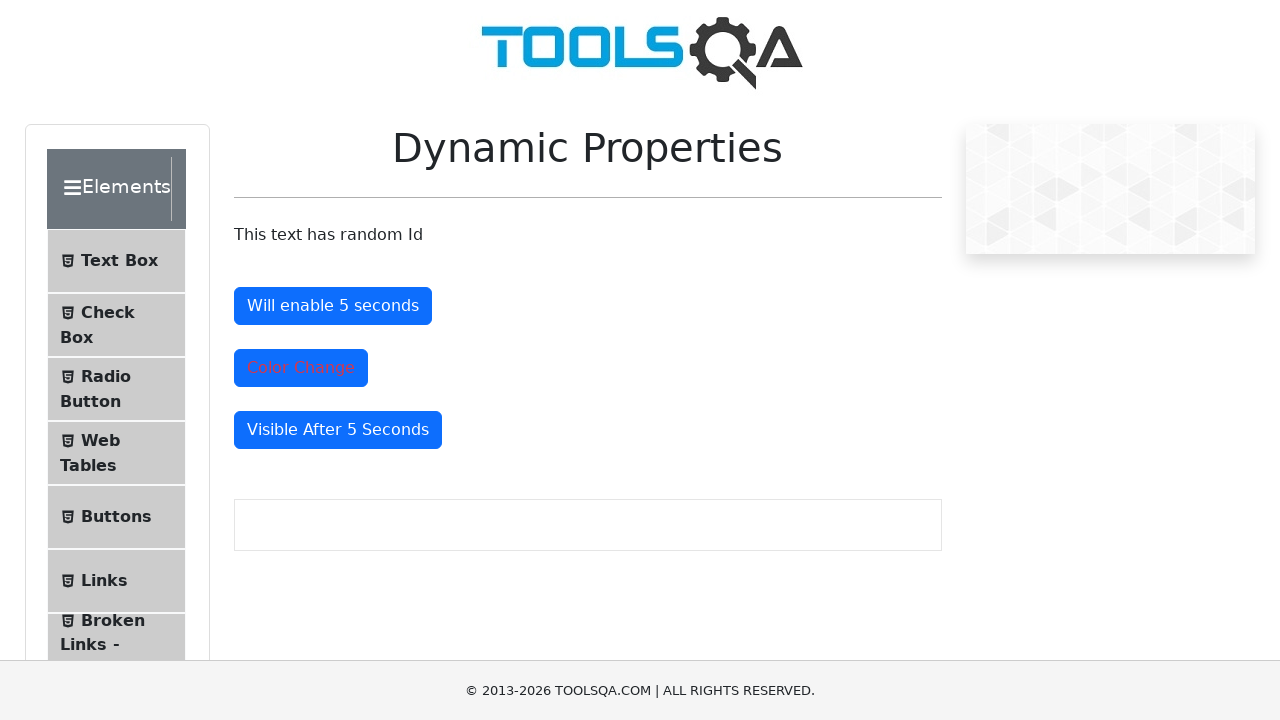

Clicked 'Enable After' button at (333, 306) on #enableAfter
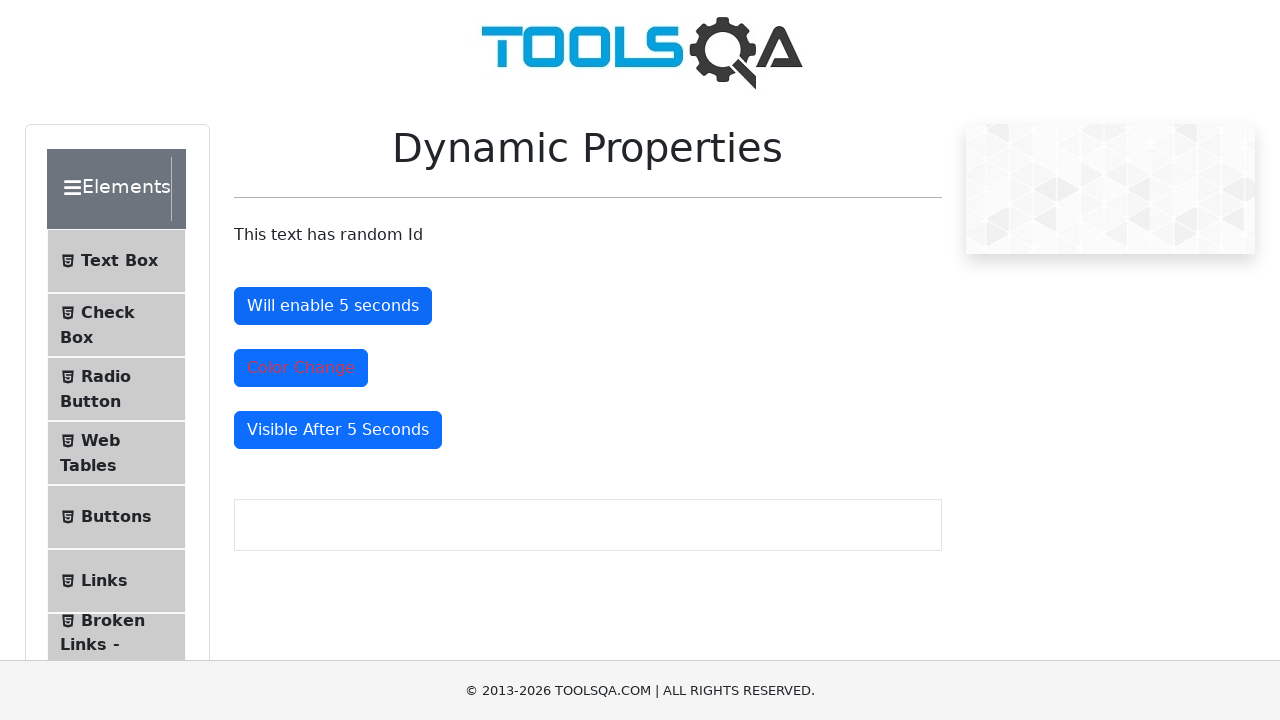

Waited for color change button to have 'text-danger' class attribute
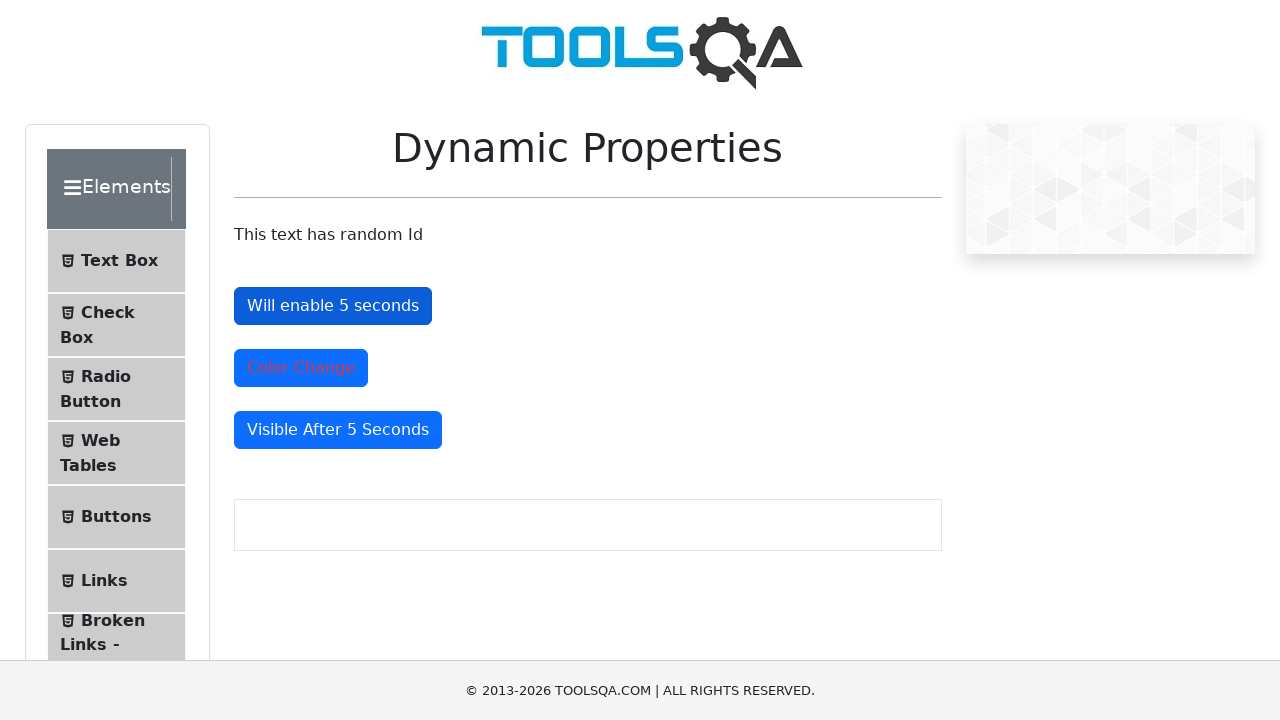

Waited for 'Visible After' button to become visible
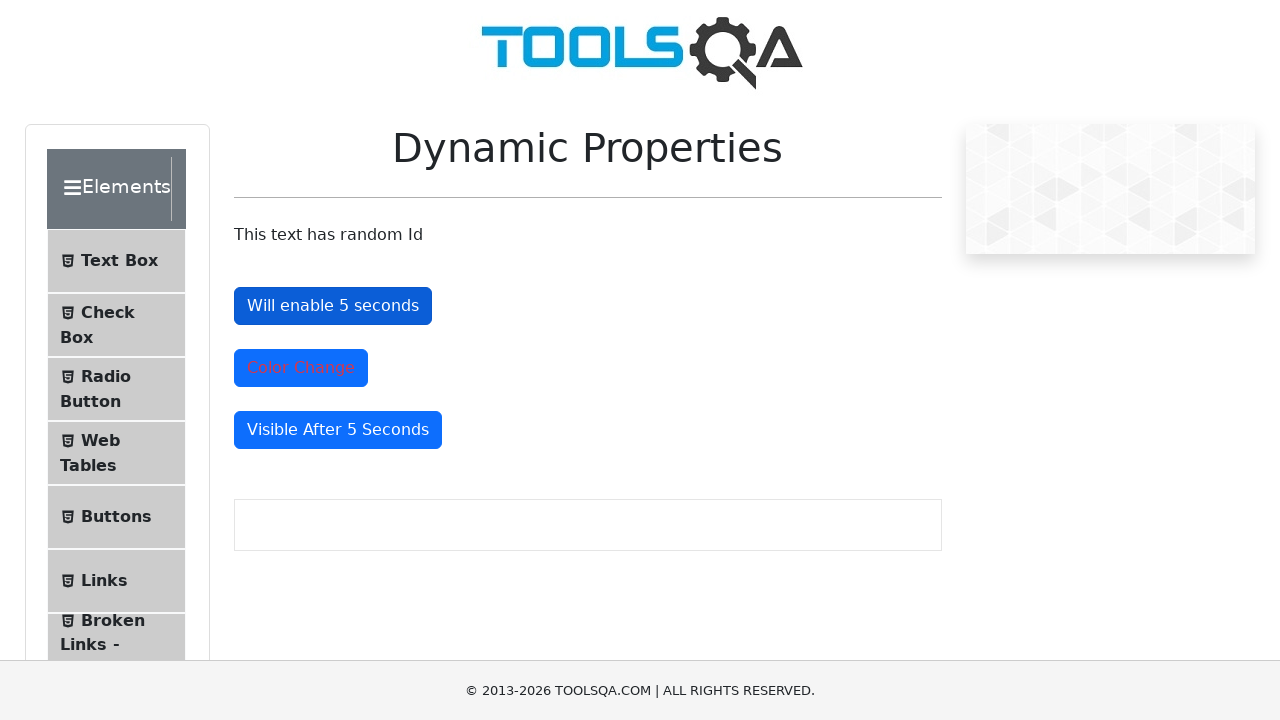

Clicked 'Visible After' button at (338, 430) on #visibleAfter
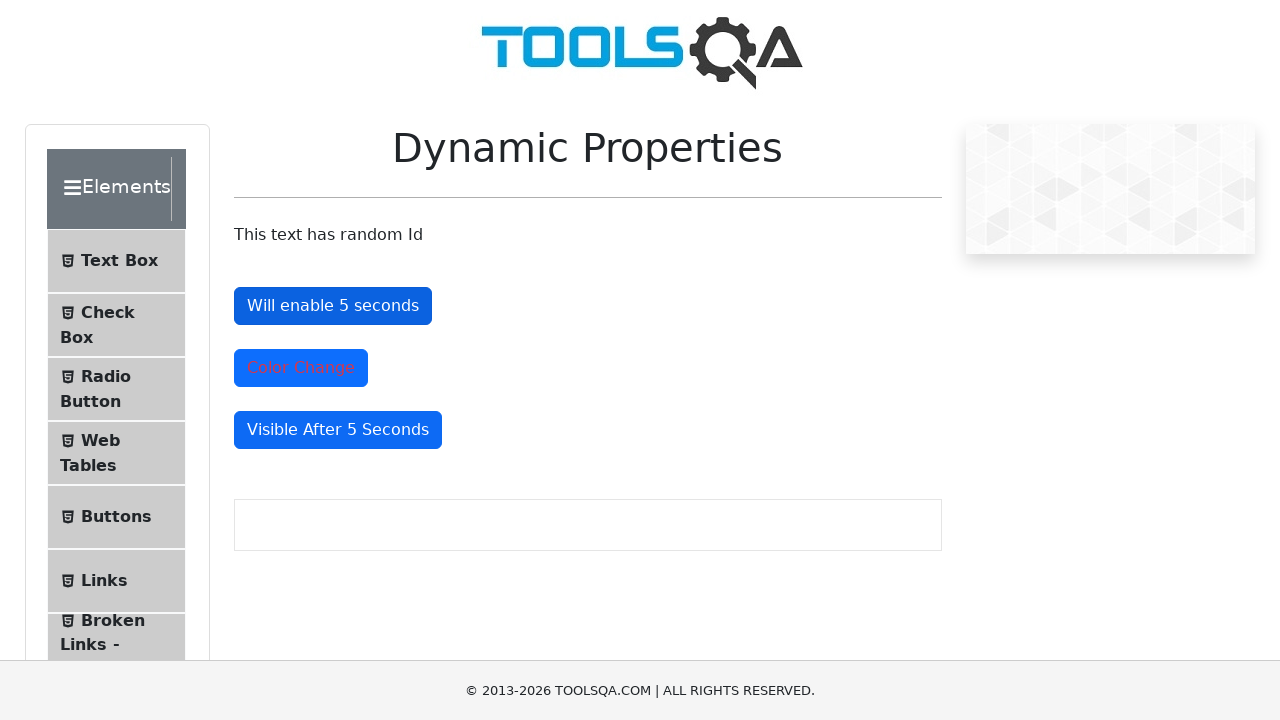

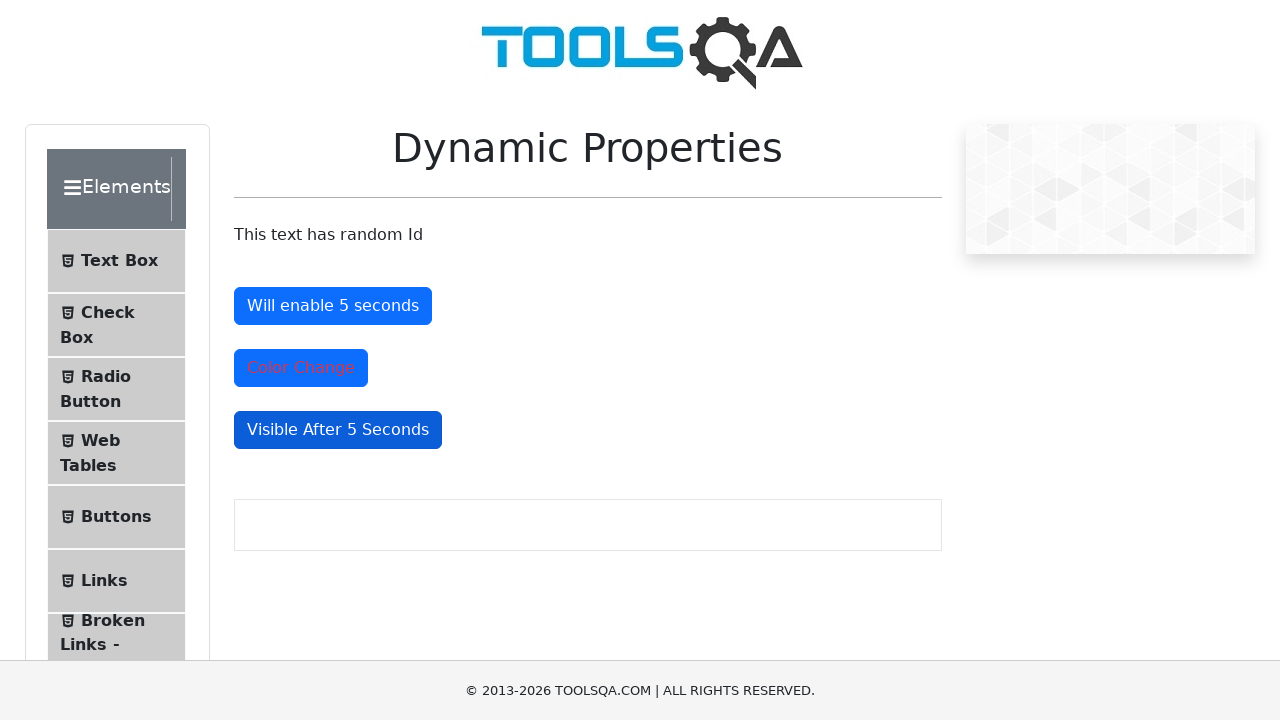